Tests a form page by filling in firstname and surname text fields, clicking a checkbox, and selecting a value from a gender dropdown

Starting URL: https://automationintesting.com/selenium/testpage/

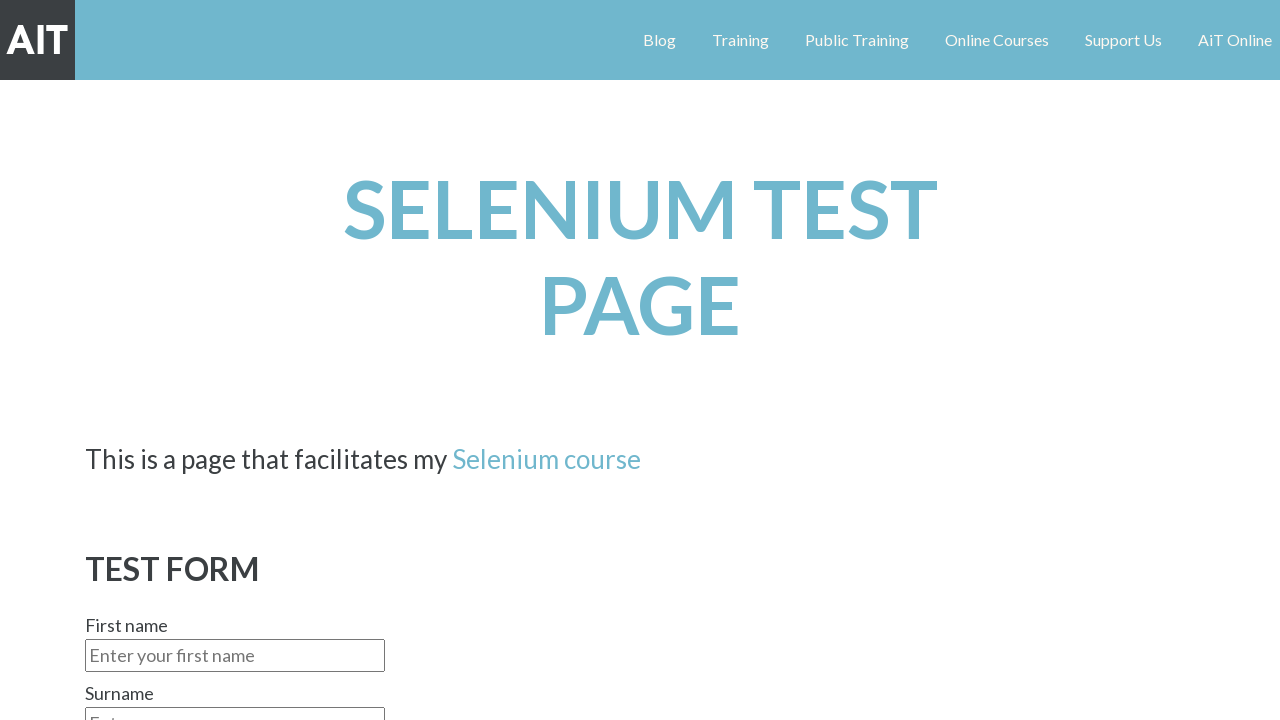

Filled firstname field with 'test' on //input[@id='firstname']
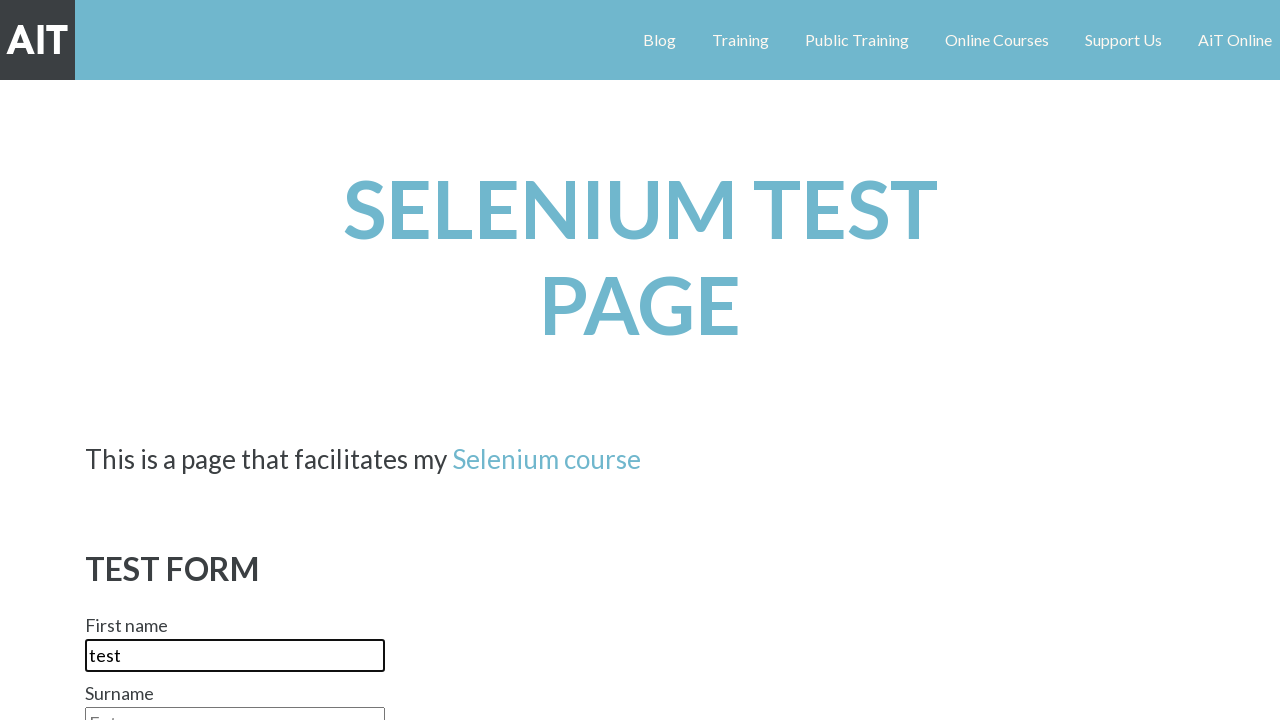

Clicked checkbox2 at (720, 361) on #checkbox2
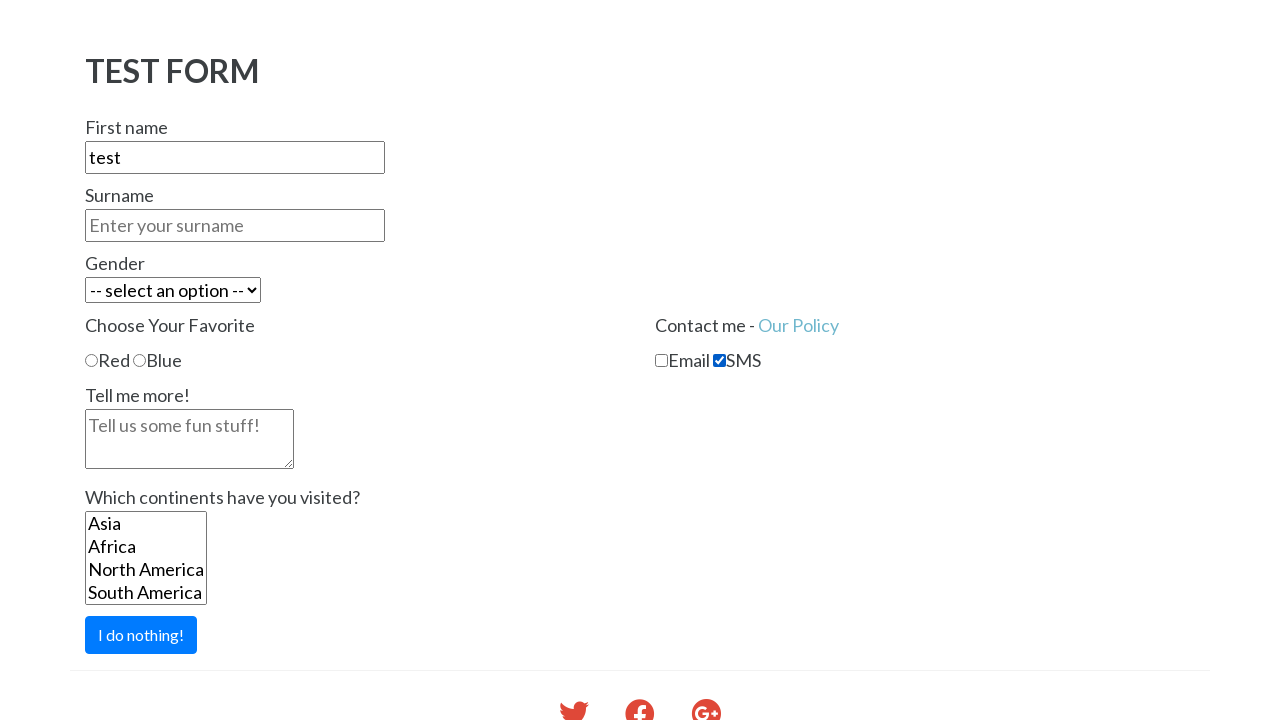

Filled surname field with 'test' on #surname
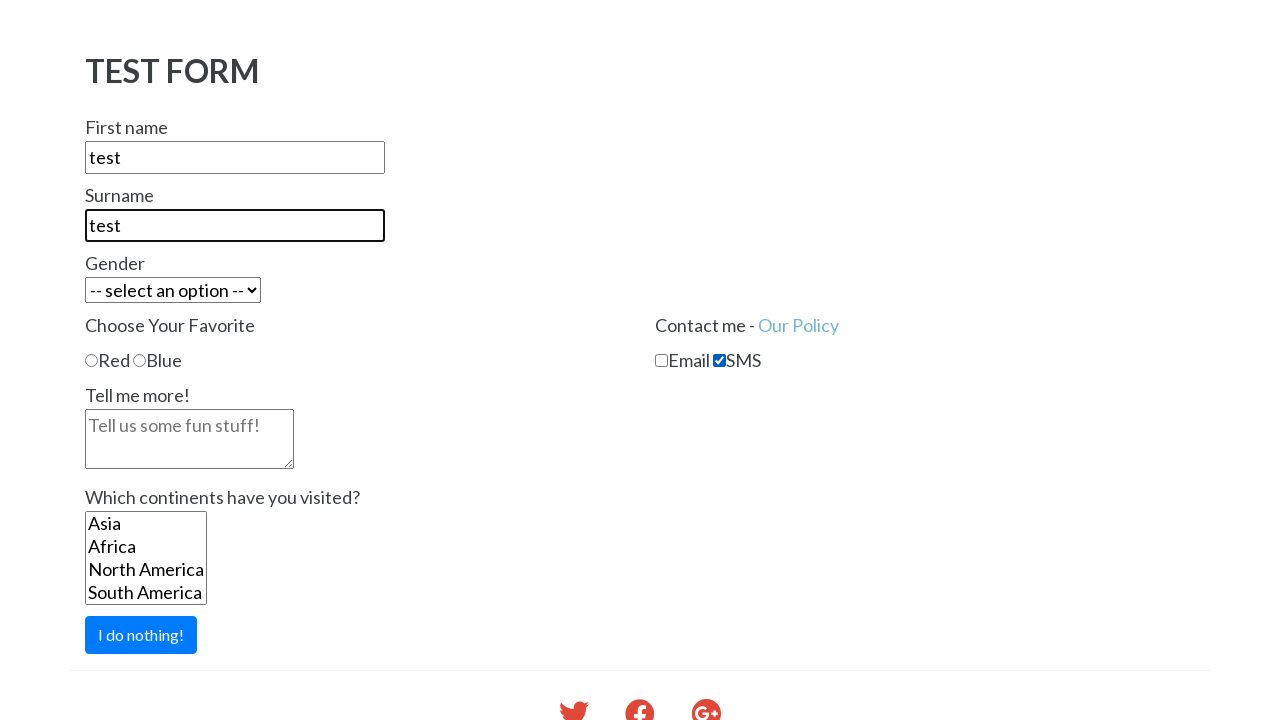

Selected 'Male' from gender dropdown on #gender
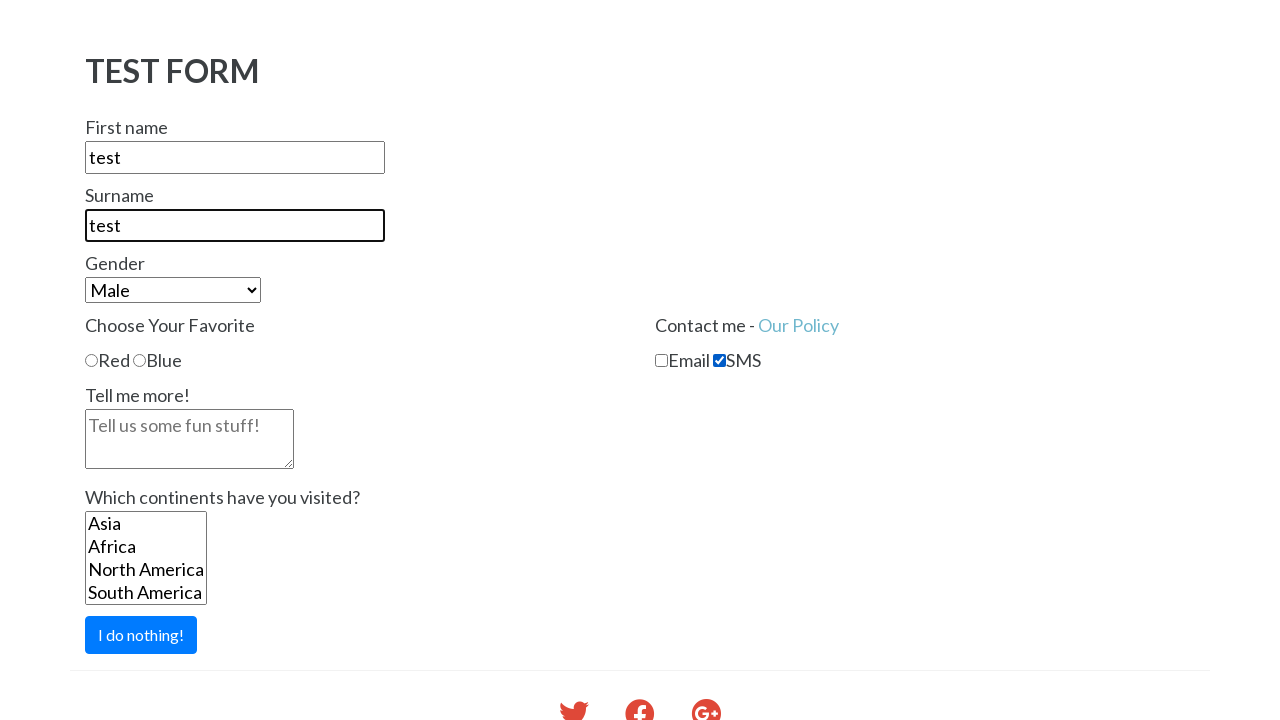

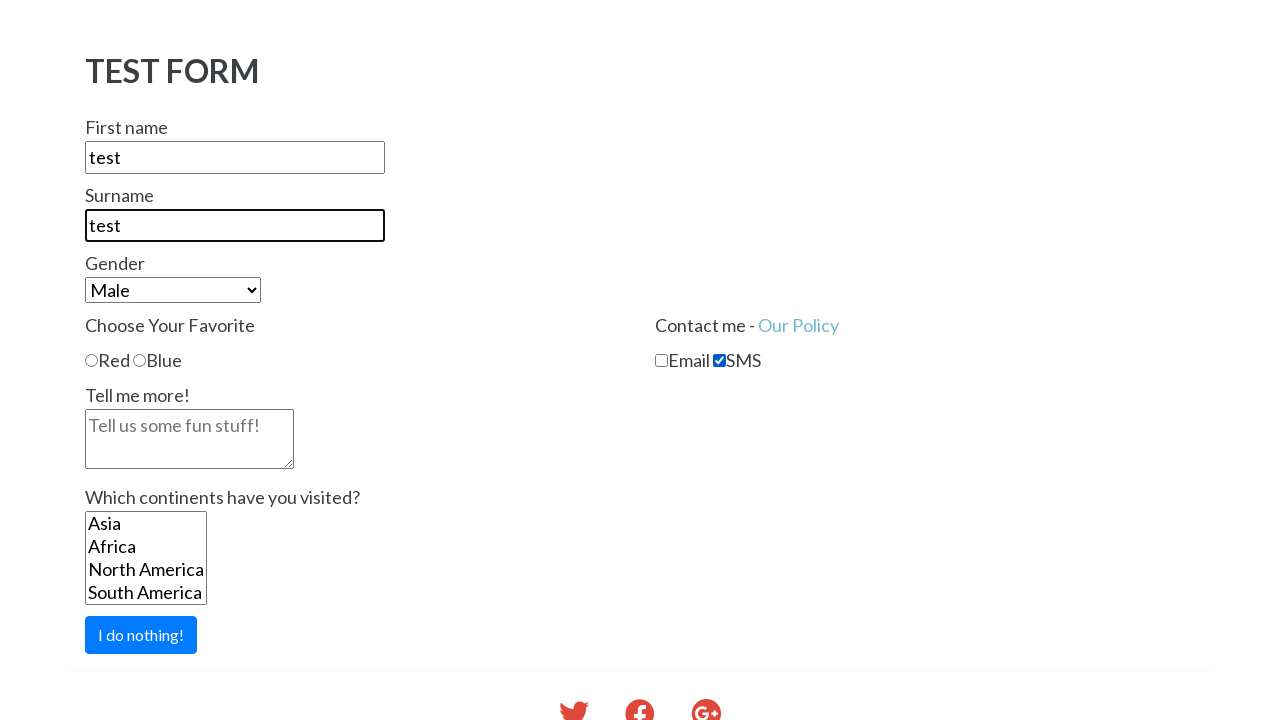